Tests the laminate calculator by entering laminate dimensions (1800mm x 300mm), price (700), row offset (400), selecting vertical laying direction, and verifying all calculated results.

Starting URL: https://masterskayapola.ru/kalkulyator/laminata.html

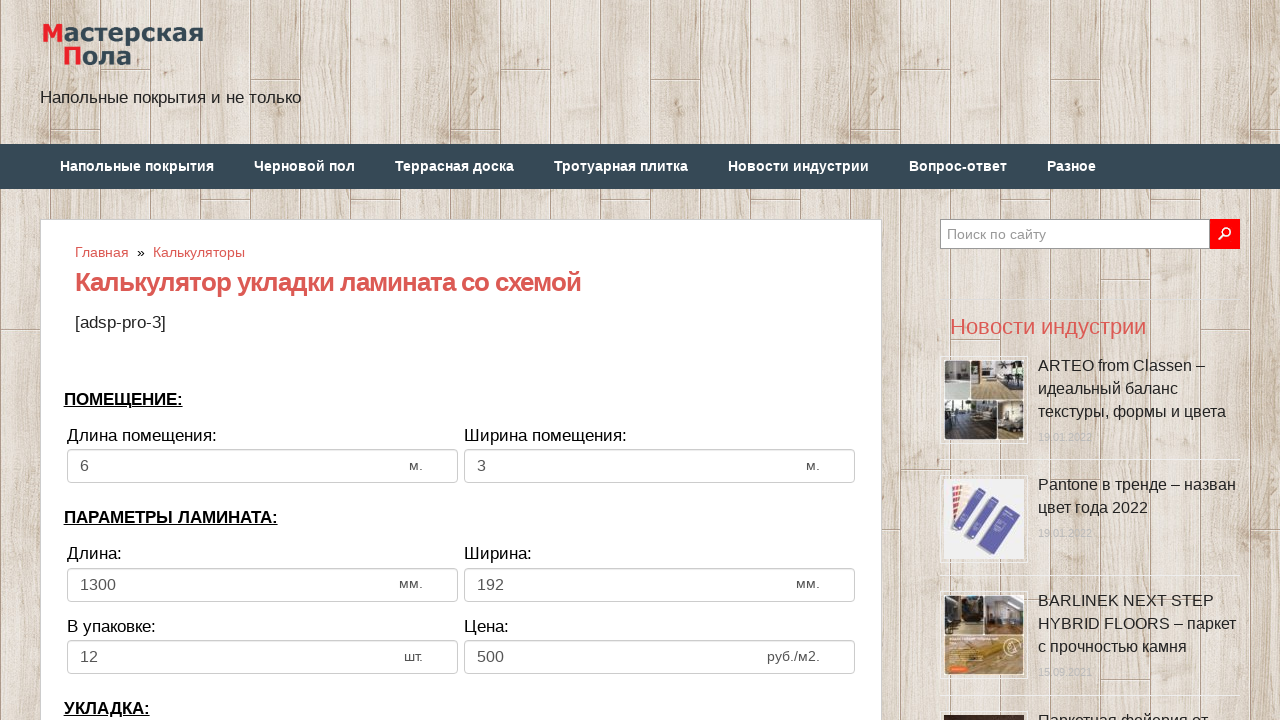

Cleared laminate length field on input[name='calc_lamwidth']
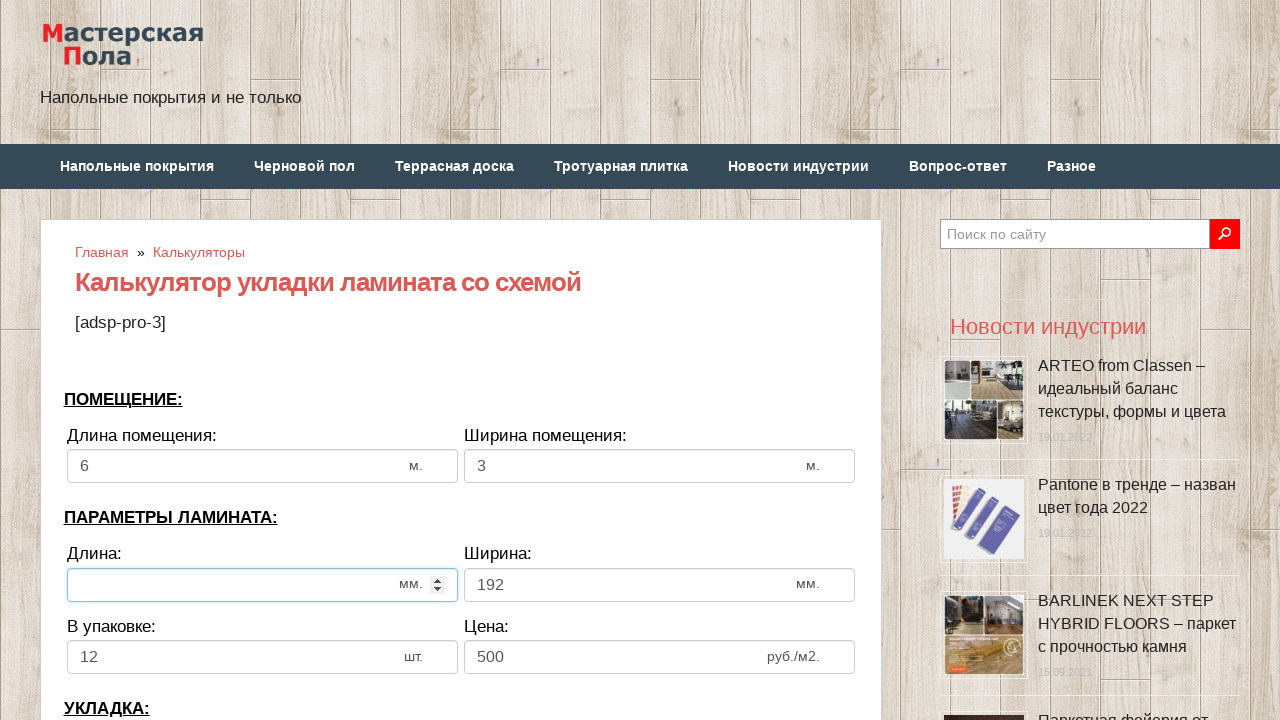

Filled laminate length with 1800mm on input[name='calc_lamwidth']
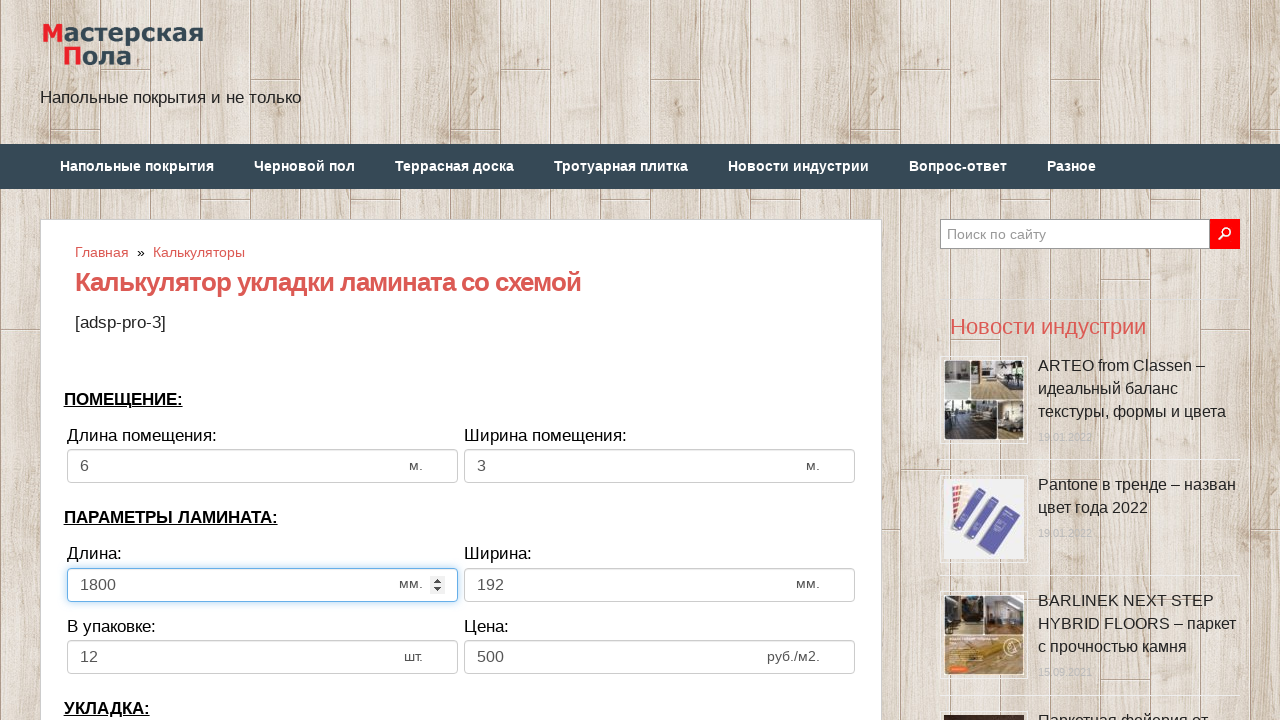

Cleared laminate width field on input[name='calc_lamheight']
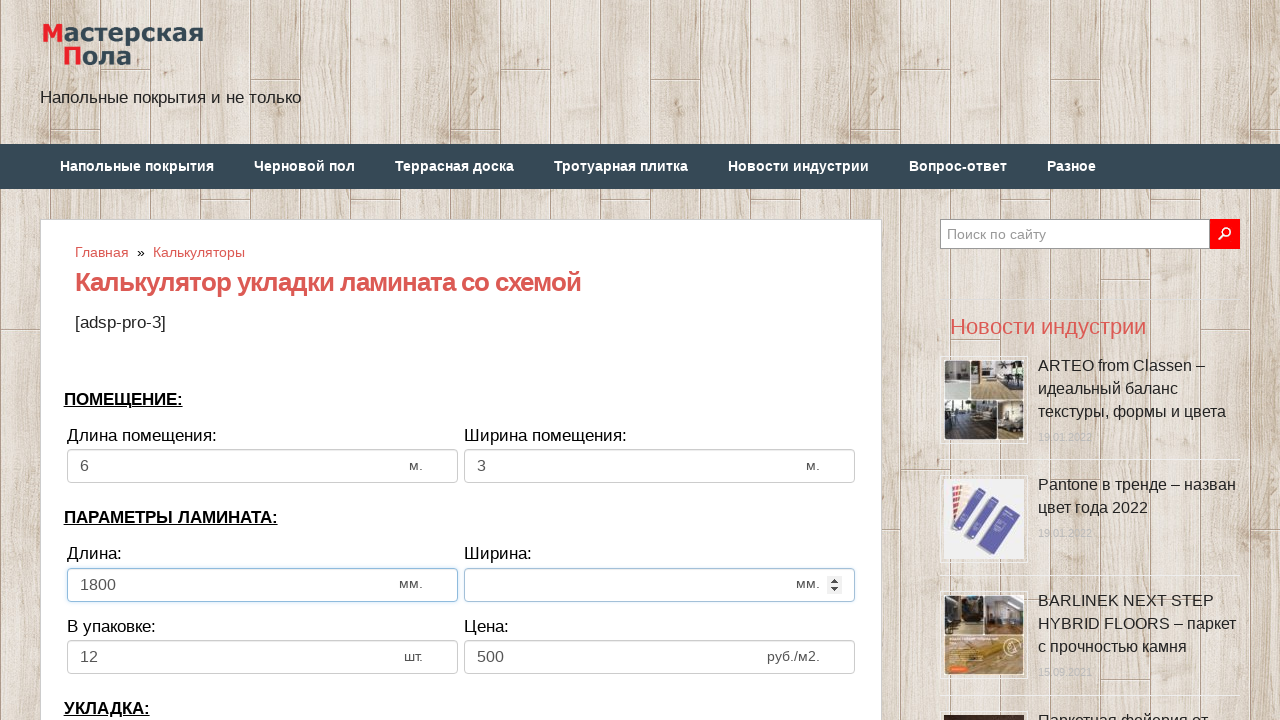

Filled laminate width with 300mm on input[name='calc_lamheight']
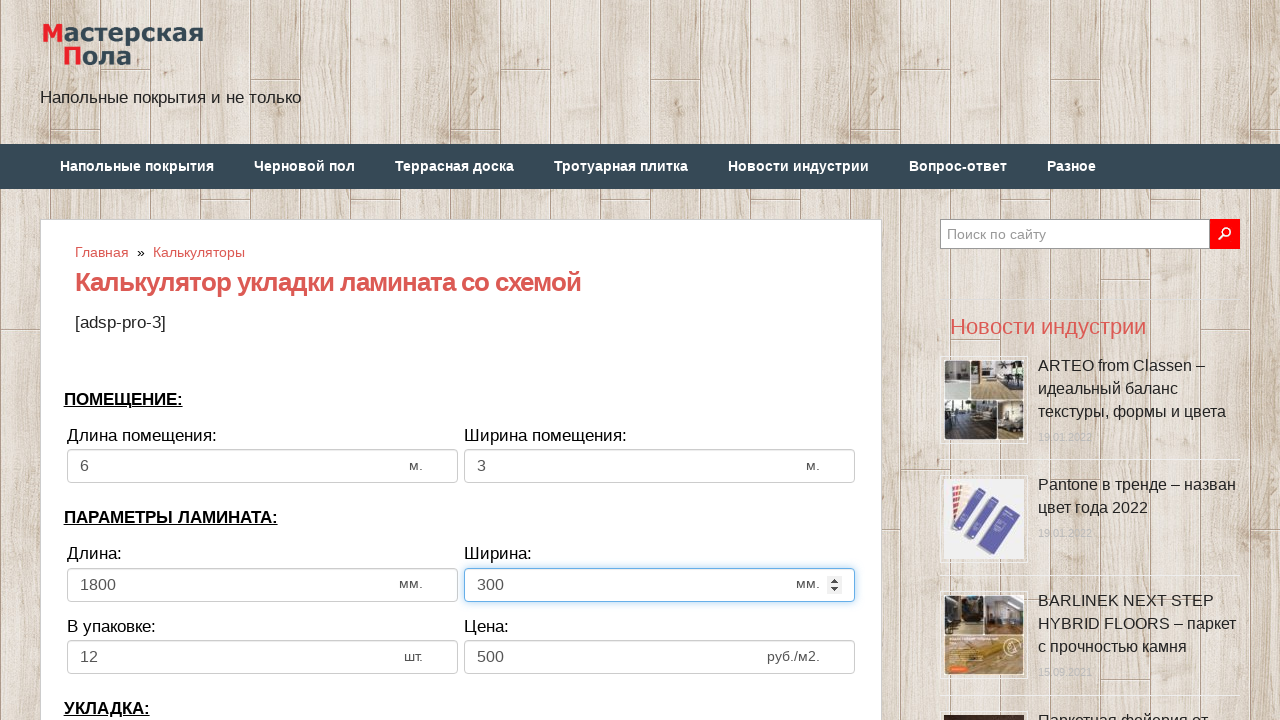

Cleared price field on input[name='calc_price']
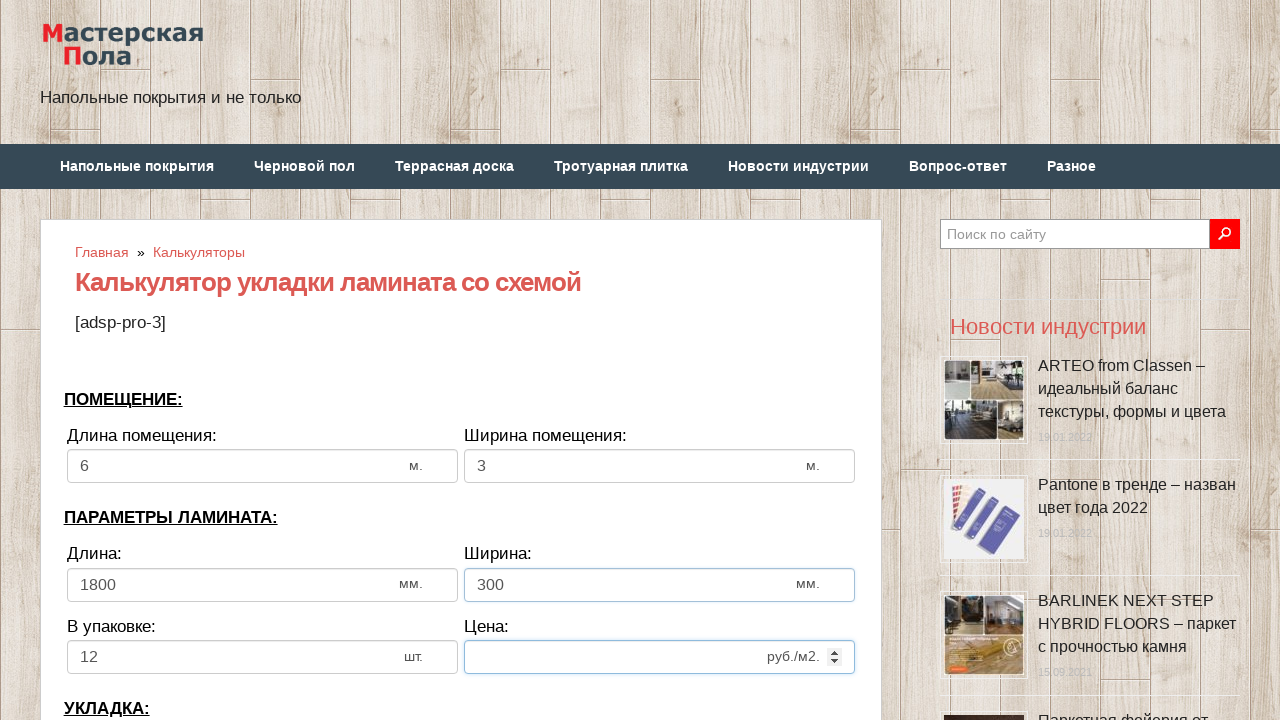

Filled price with 700 on input[name='calc_price']
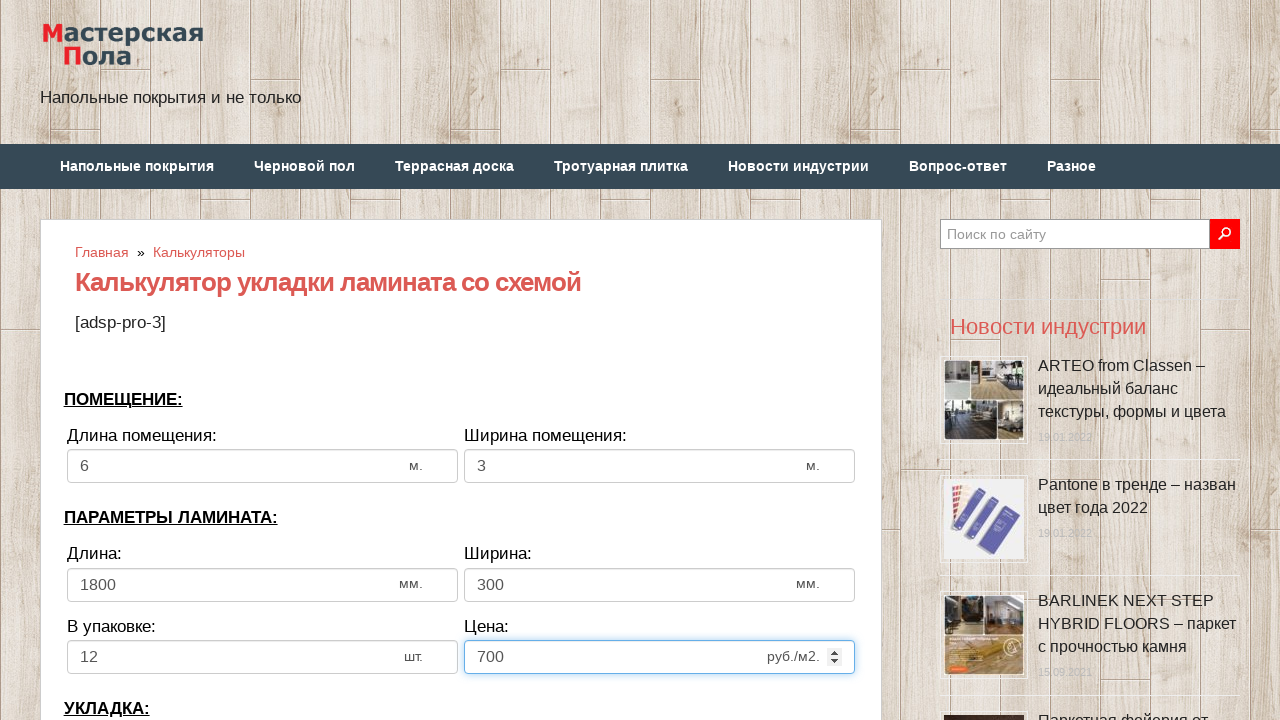

Cleared row offset field on input[name='calc_bias']
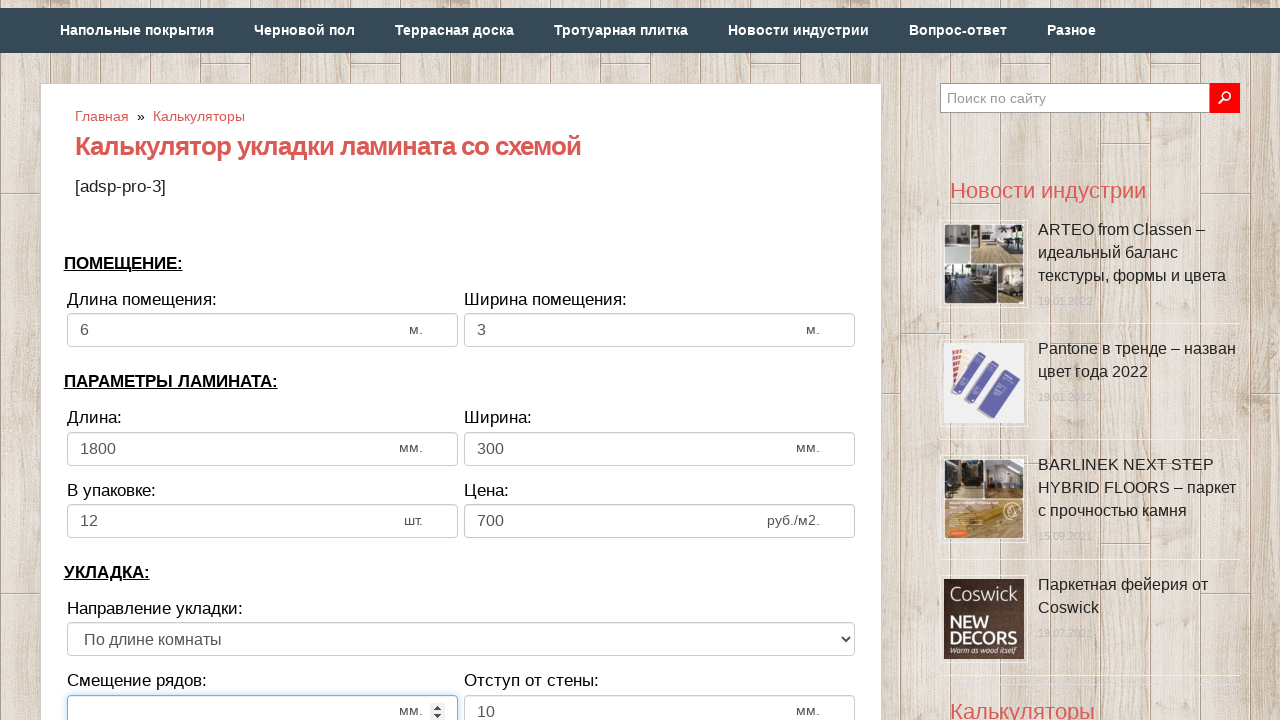

Filled row offset with 400 on input[name='calc_bias']
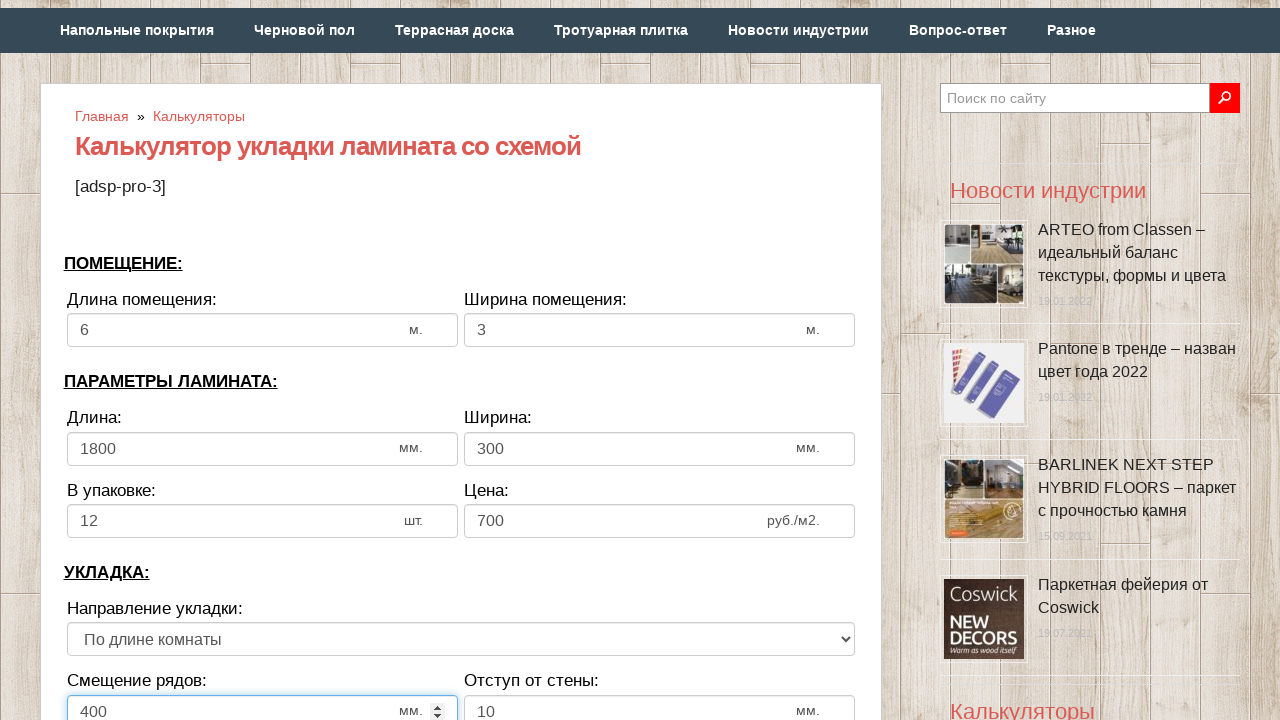

Selected vertical laying direction on select[name='calc_direct']
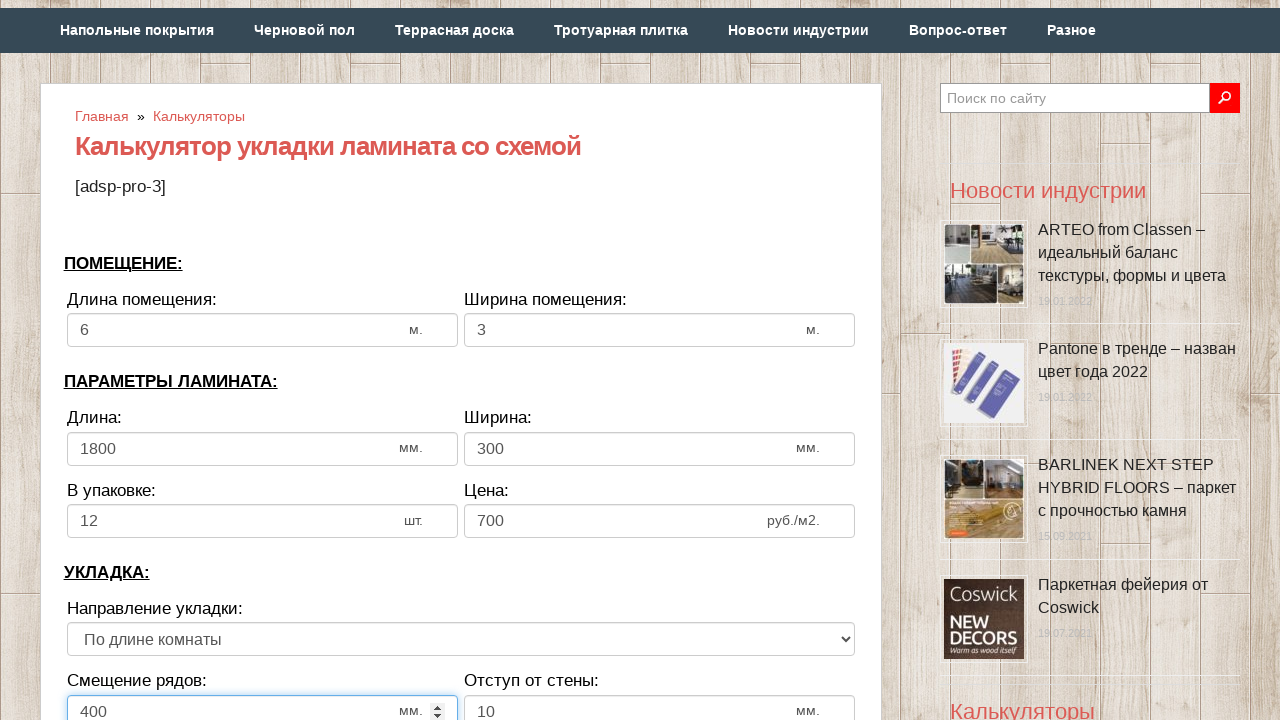

Clicked calculate button at (461, 361) on .btn-secondary
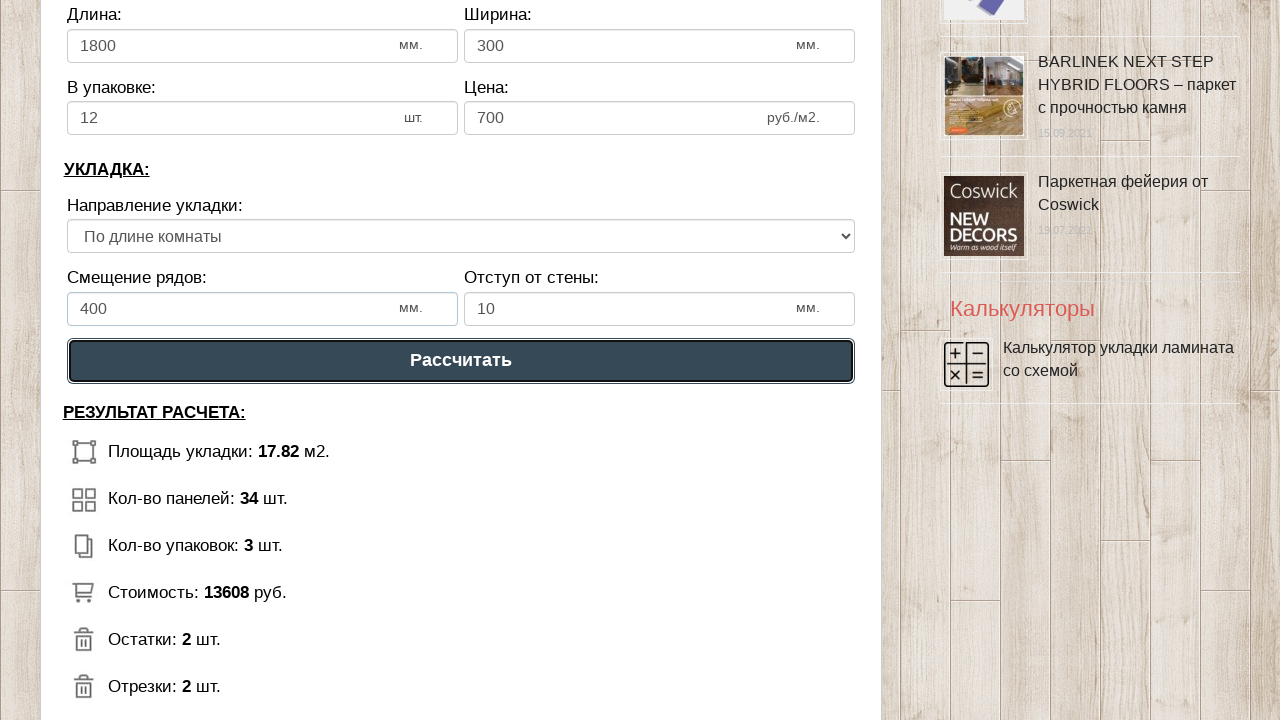

Waited for calculation results to load
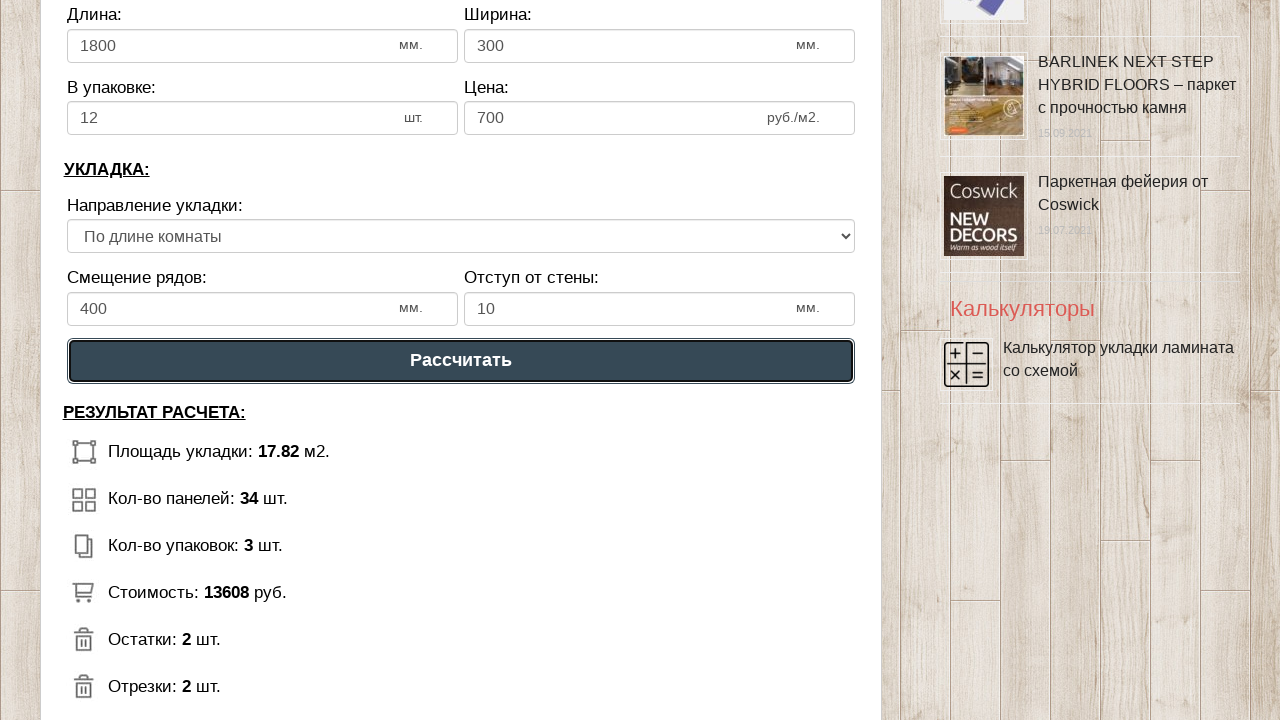

Verified calculated area is 17.82 м2
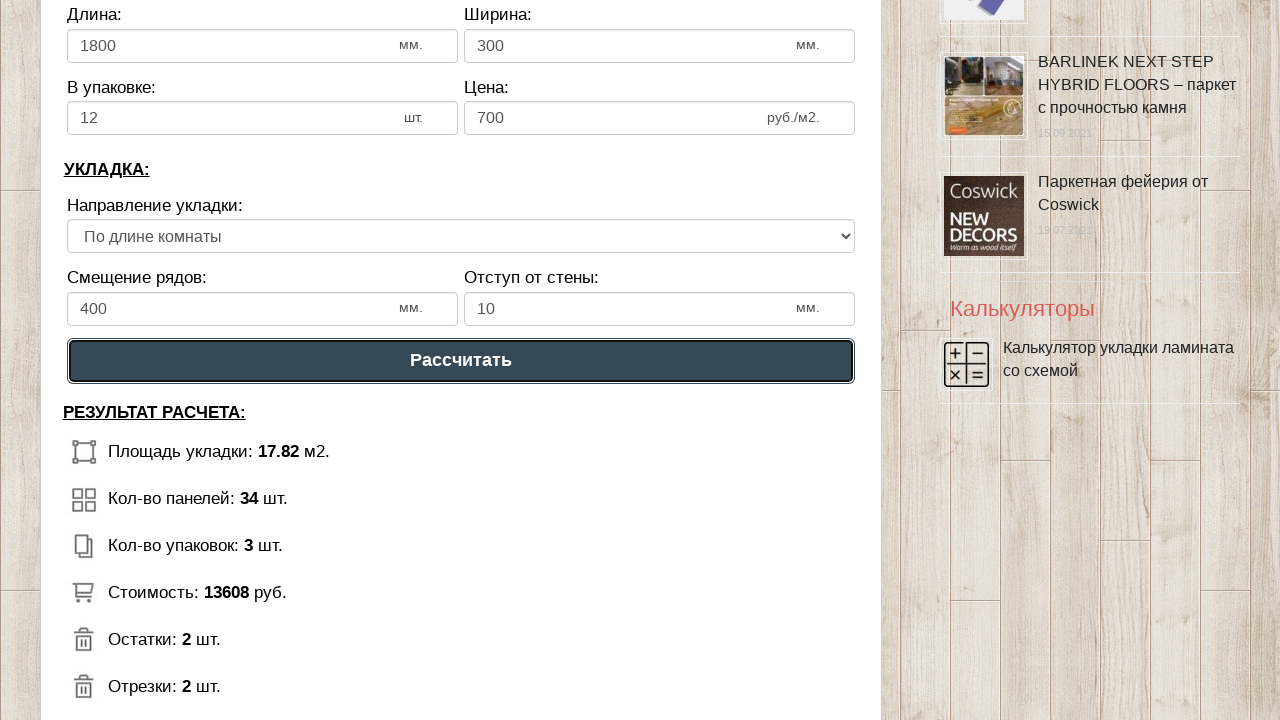

Verified panel count is 34 шт
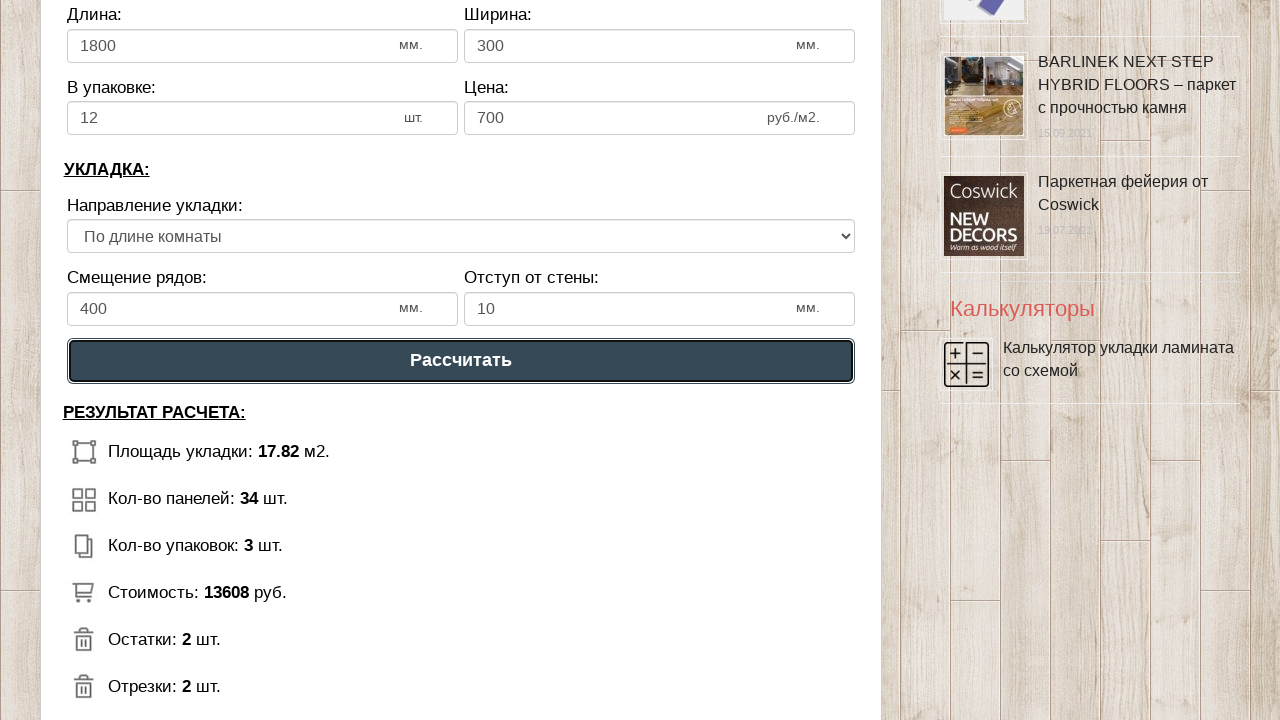

Verified package count is 3 шт
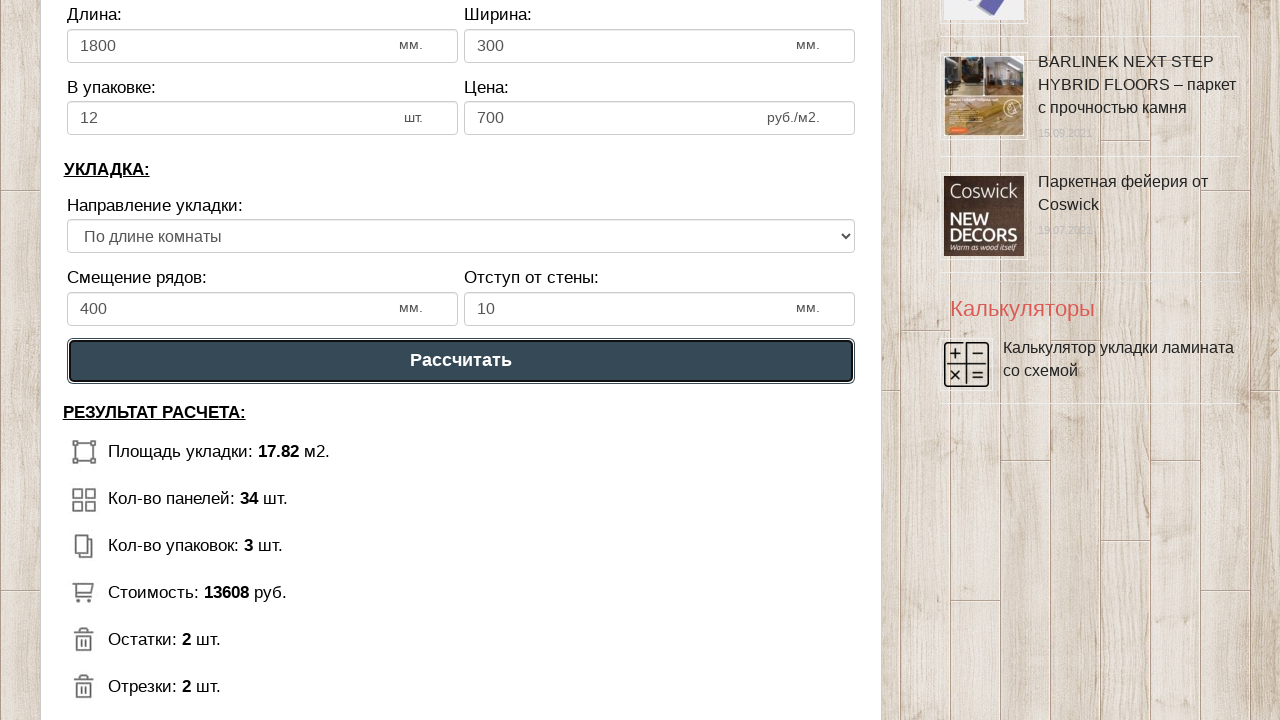

Verified total price is 13608 руб
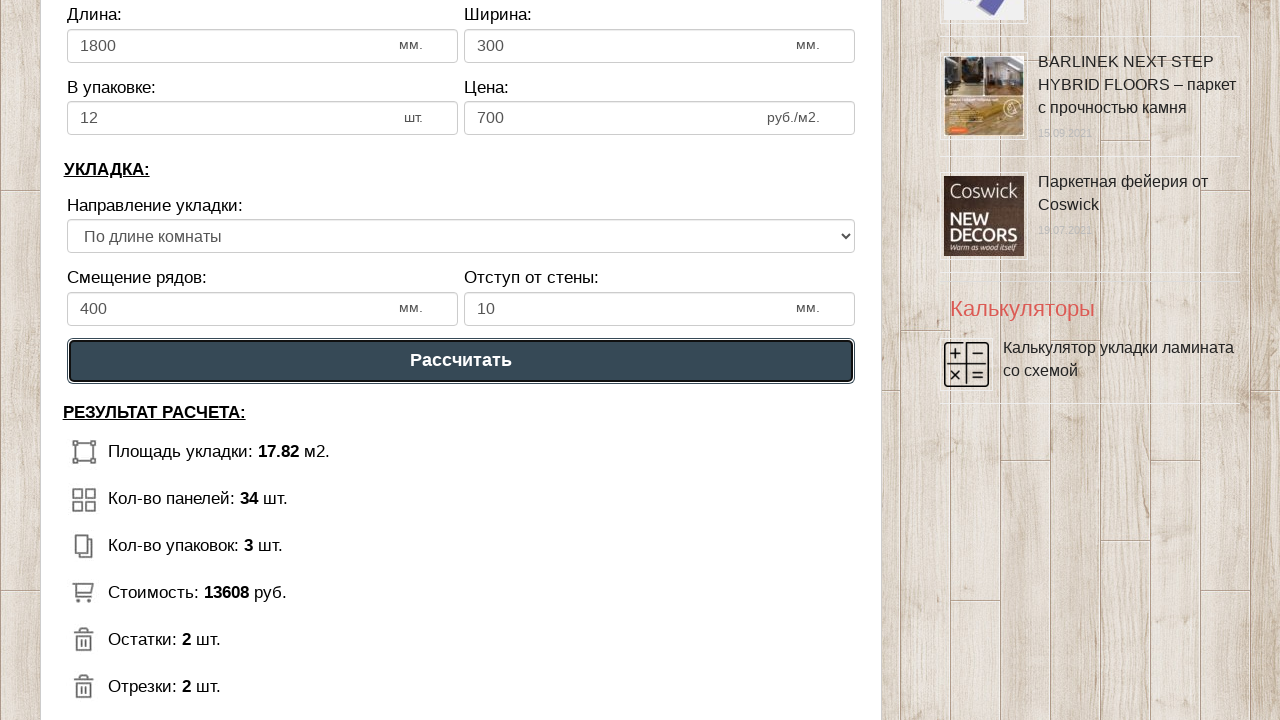

Verified remainder is 2 шт
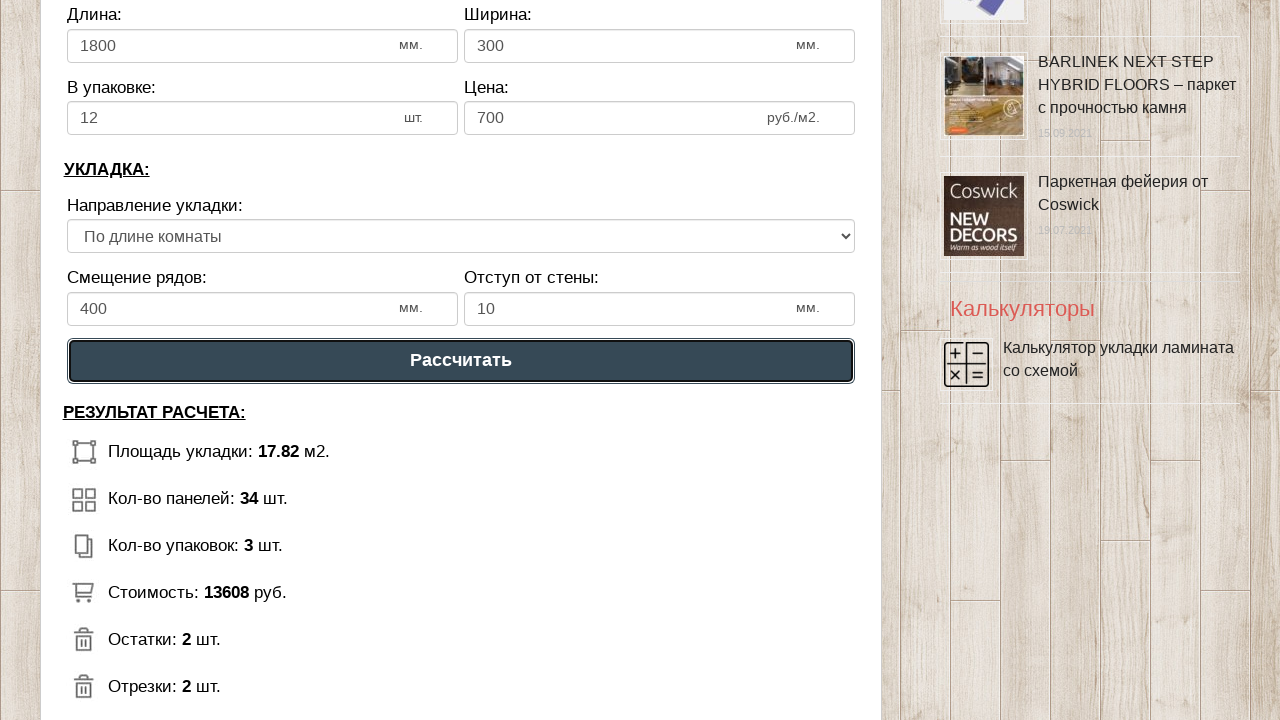

Verified cutoffs is 2 шт
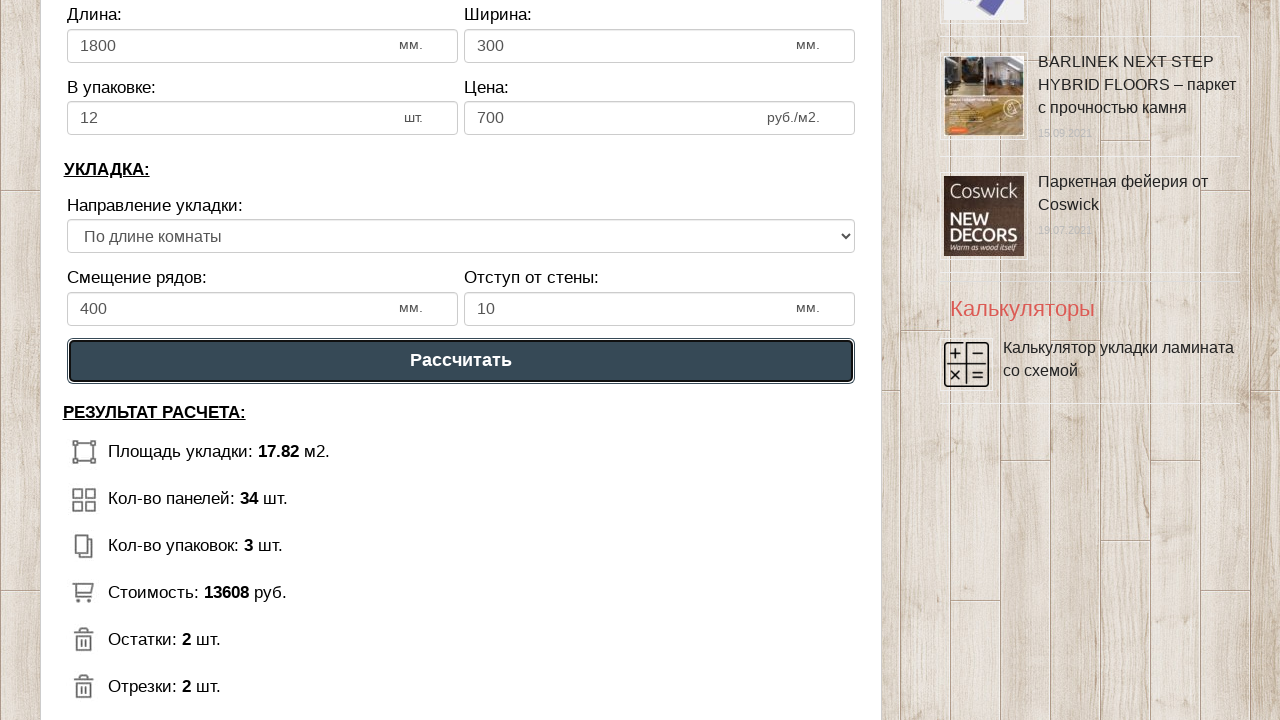

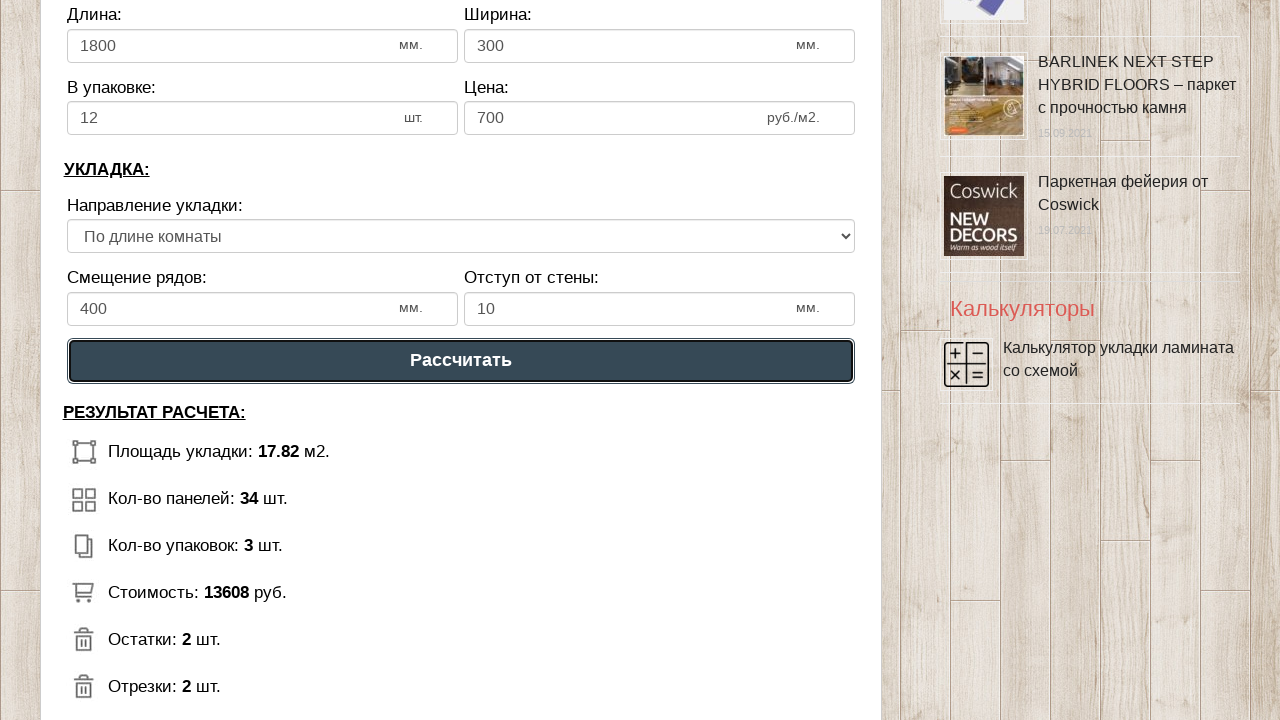